Tests filtering to display only active (incomplete) todo items.

Starting URL: https://demo.playwright.dev/todomvc

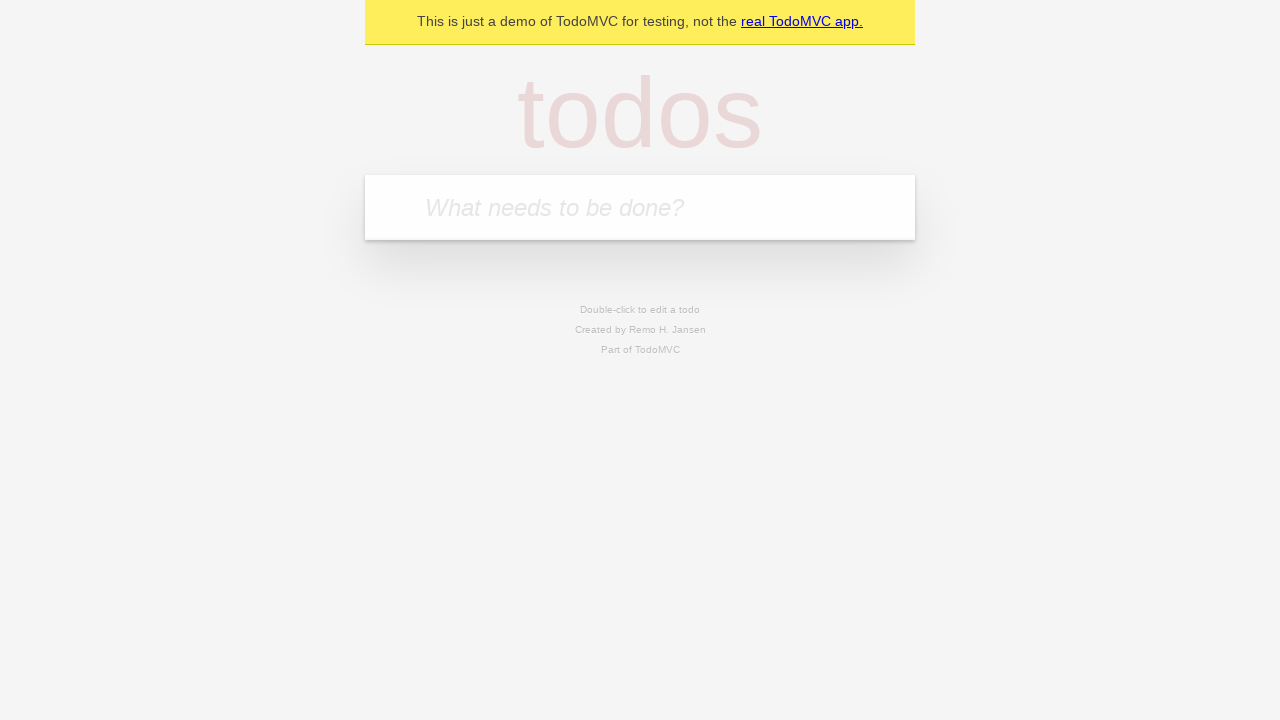

Filled todo input with 'buy some cheese' on internal:attr=[placeholder="What needs to be done?"i]
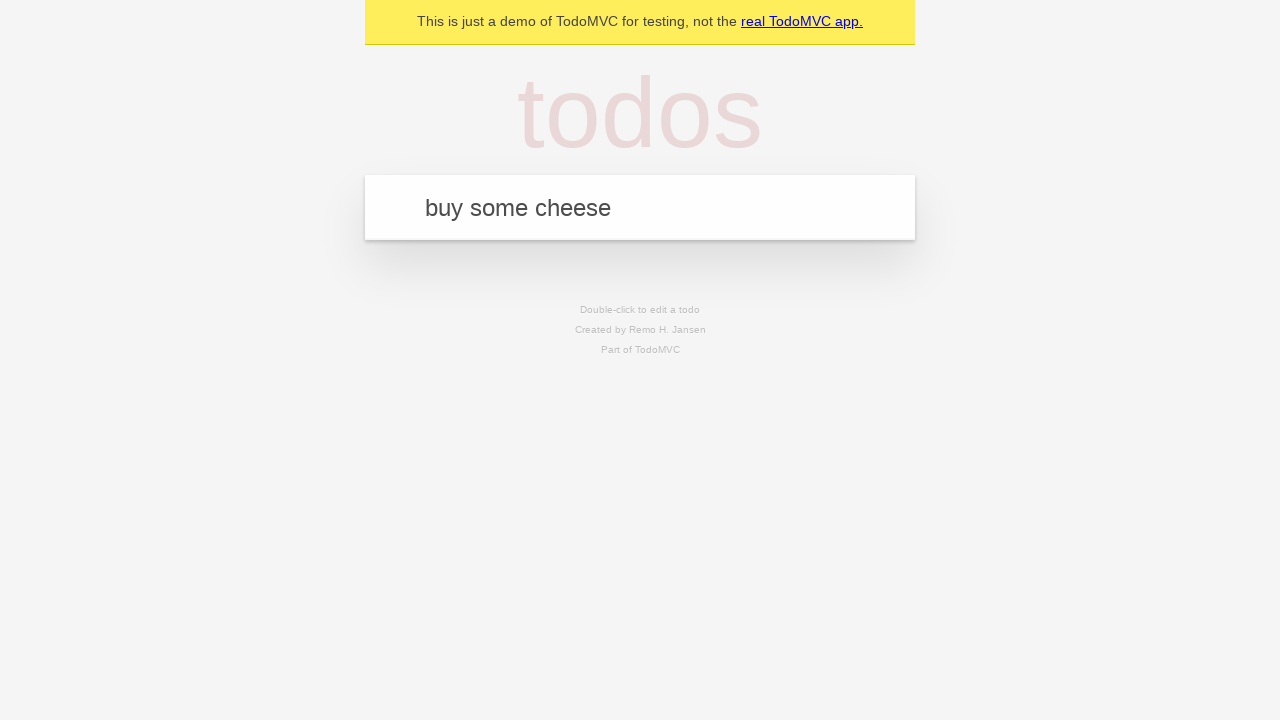

Pressed Enter to create first todo item on internal:attr=[placeholder="What needs to be done?"i]
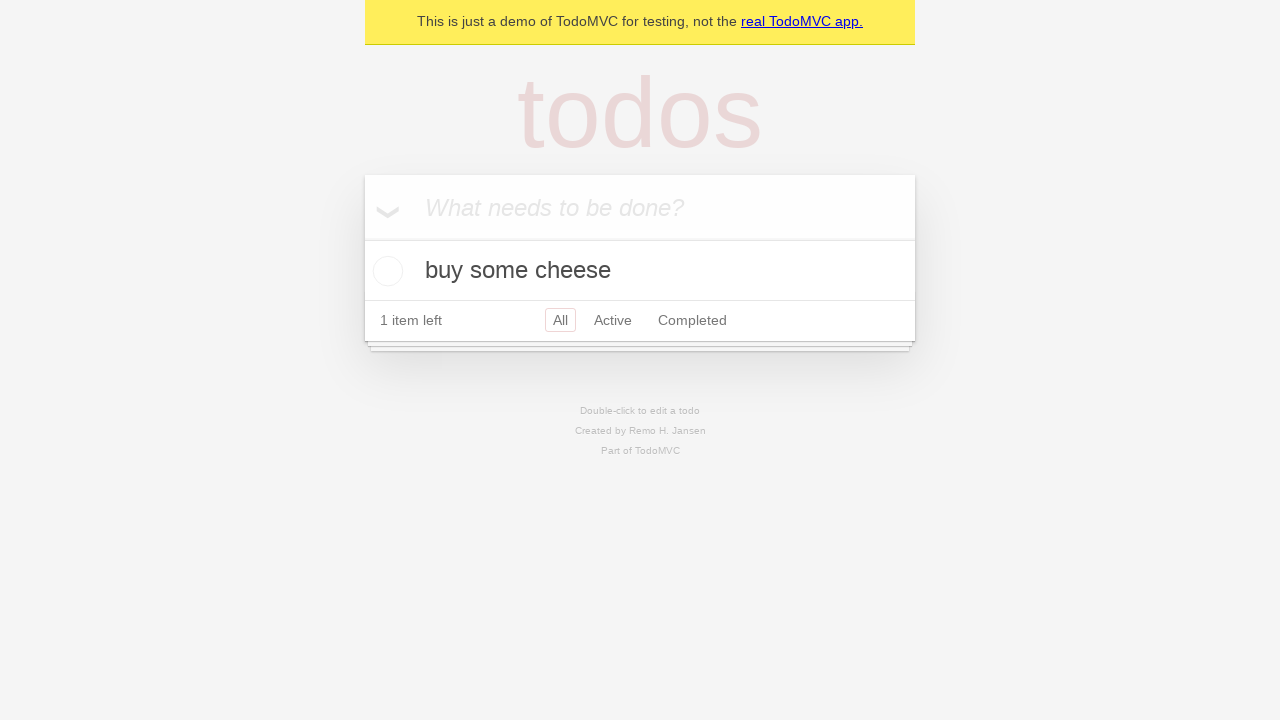

Filled todo input with 'feed the cat' on internal:attr=[placeholder="What needs to be done?"i]
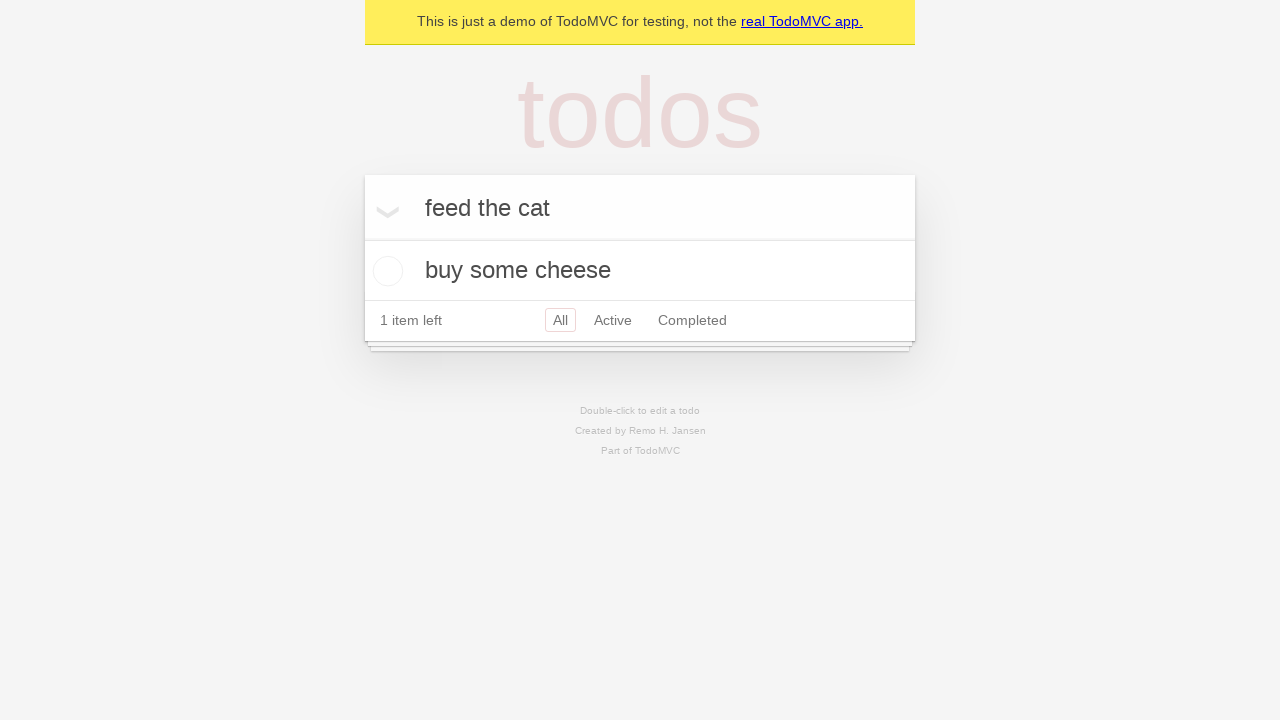

Pressed Enter to create second todo item on internal:attr=[placeholder="What needs to be done?"i]
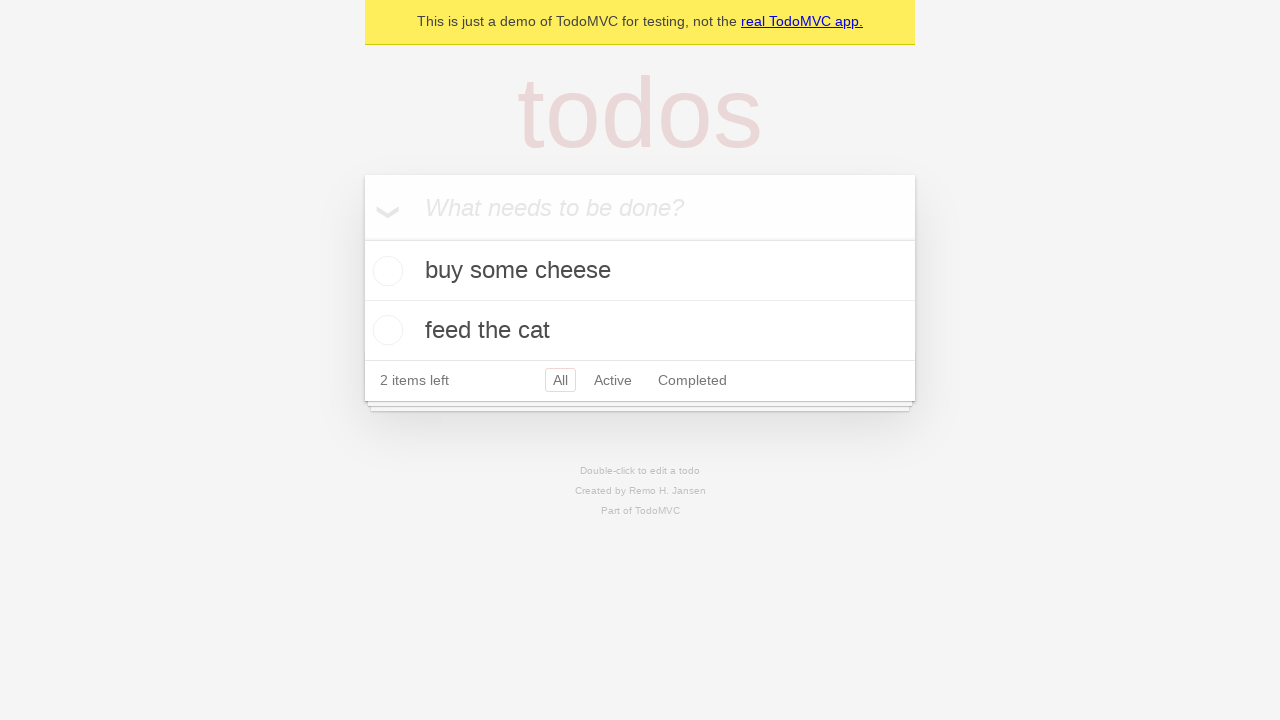

Filled todo input with 'book a doctors appointment' on internal:attr=[placeholder="What needs to be done?"i]
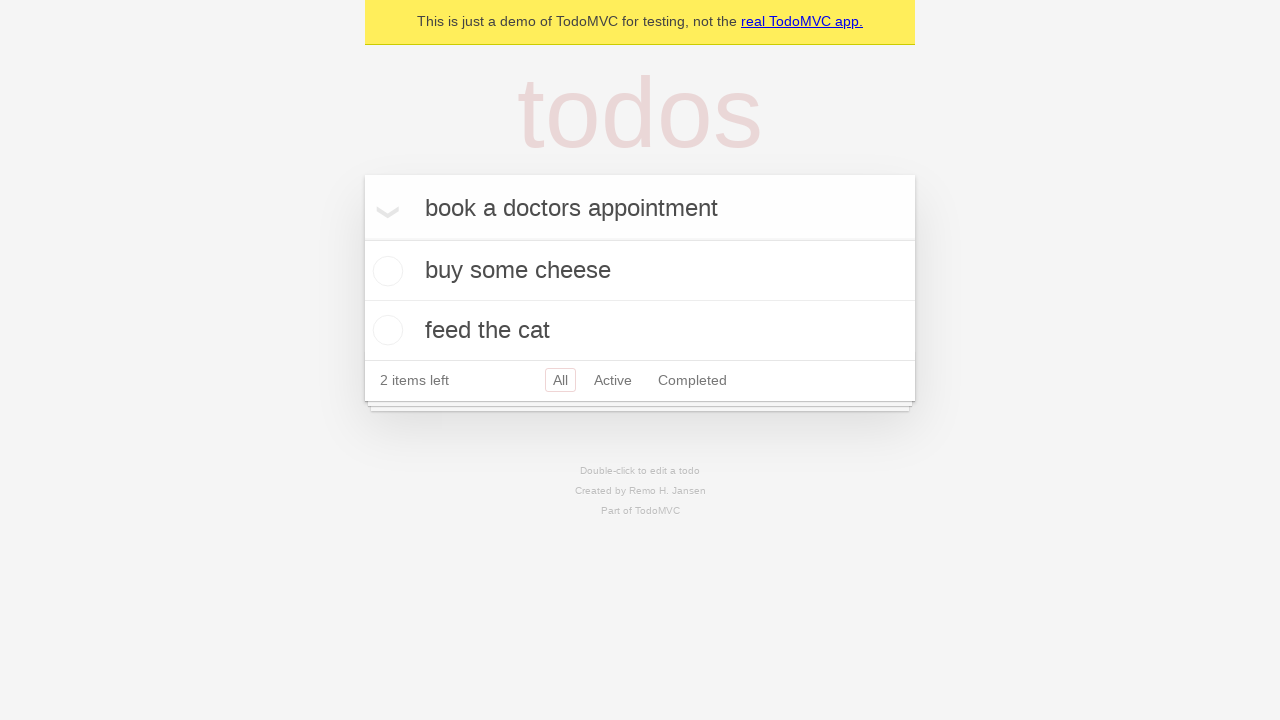

Pressed Enter to create third todo item on internal:attr=[placeholder="What needs to be done?"i]
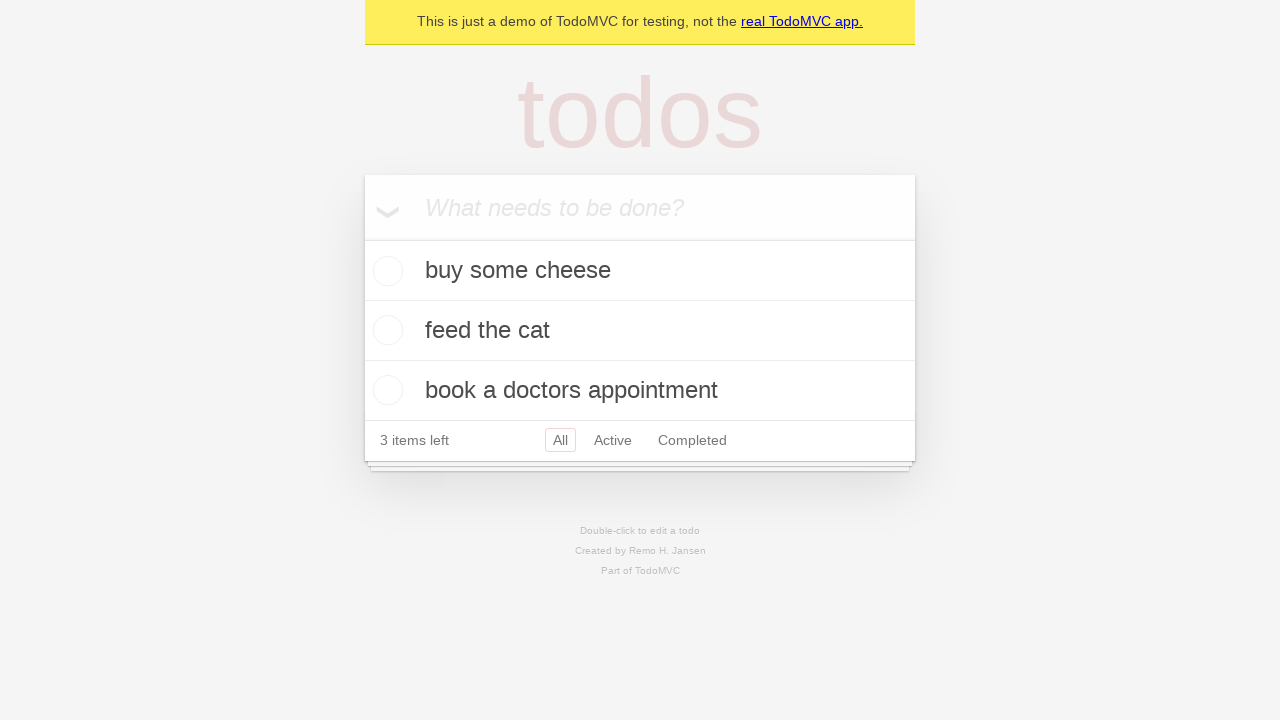

Checked the second todo item to mark it as complete at (385, 330) on internal:testid=[data-testid="todo-item"s] >> nth=1 >> internal:role=checkbox
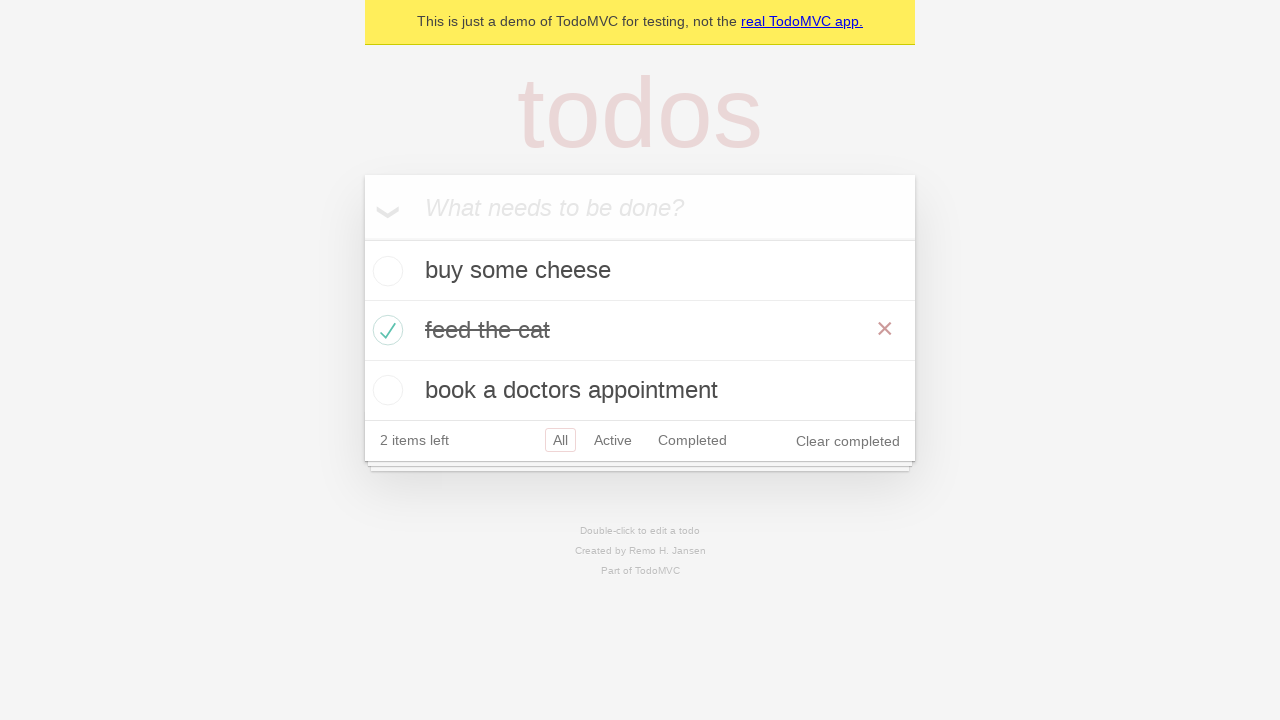

Clicked Active filter to display only incomplete items at (613, 440) on internal:role=link[name="Active"i]
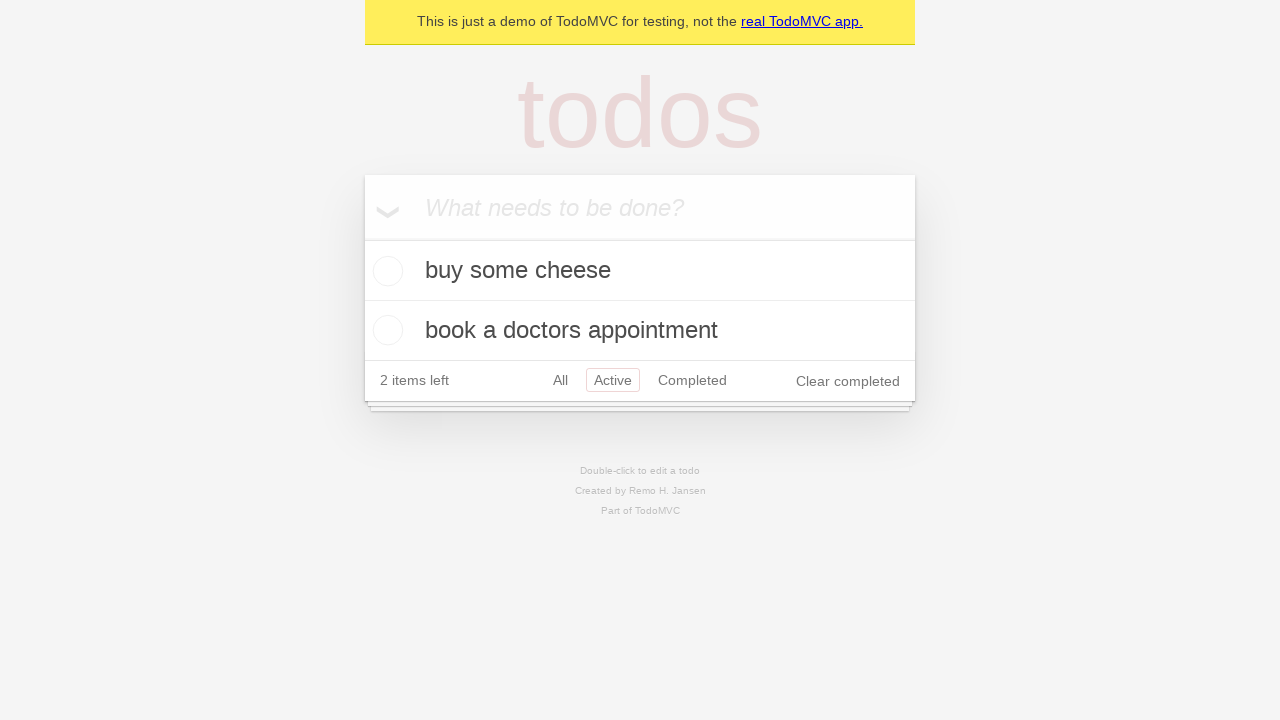

Verified that exactly 2 active items are now visible
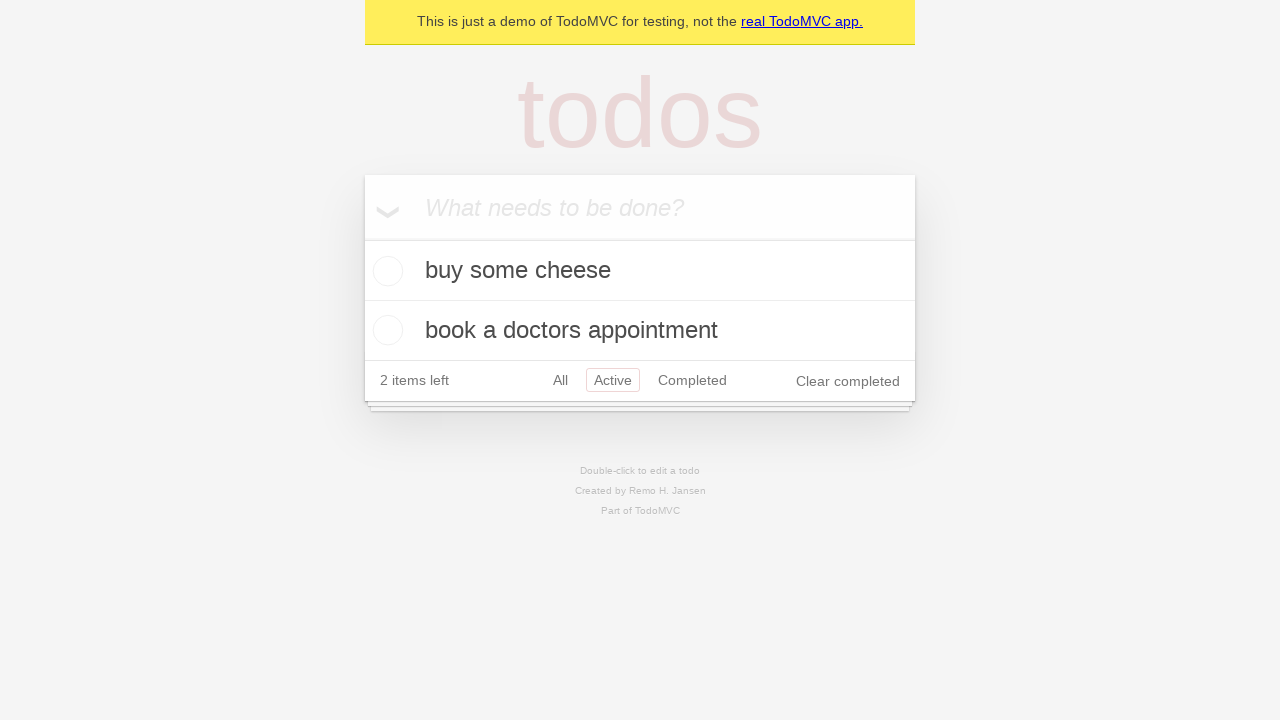

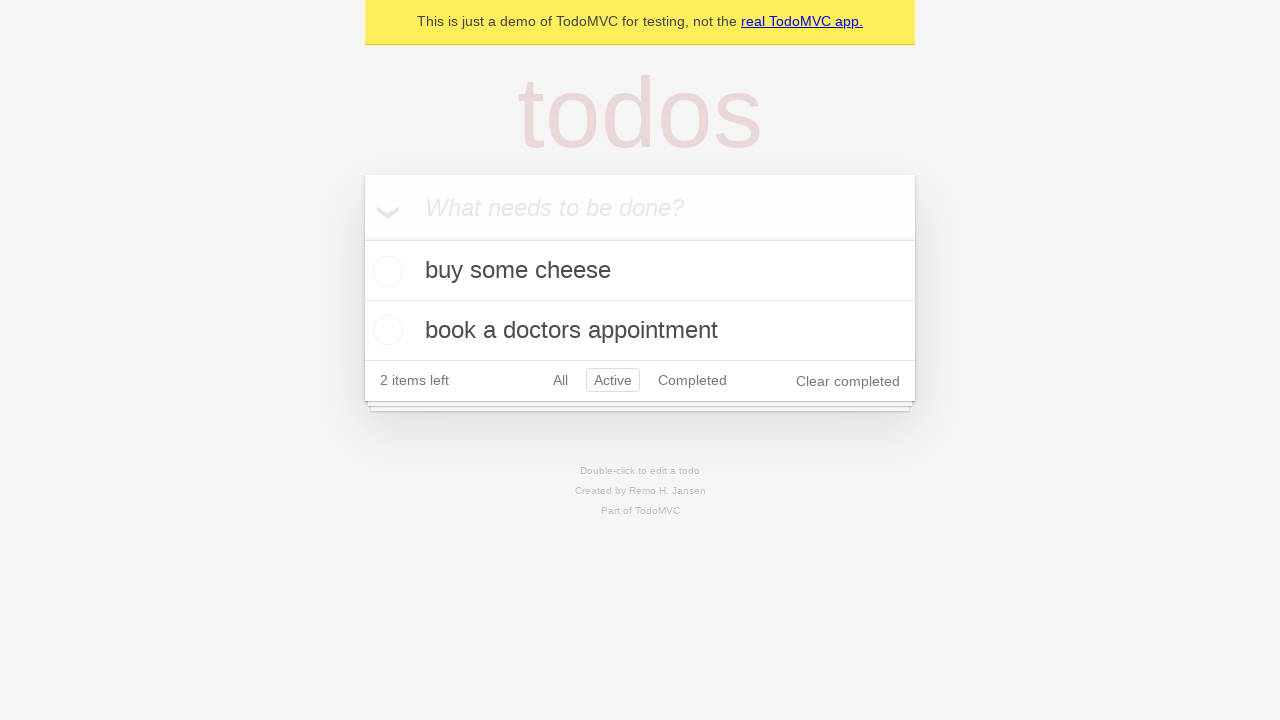